Tests file input interaction by clicking on the file upload field

Starting URL: https://bonigarcia.dev/selenium-webdriver-java/web-form.html

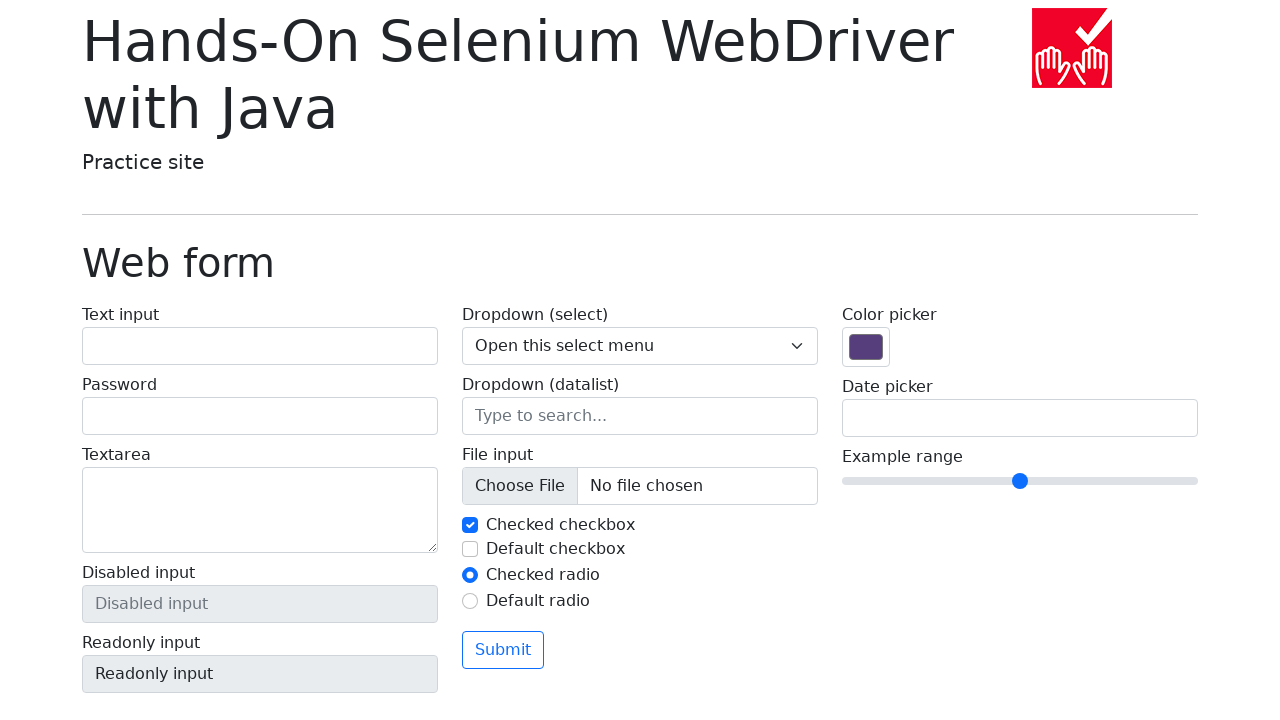

Clicked on the file upload input field at (640, 486) on input[name='my-file']
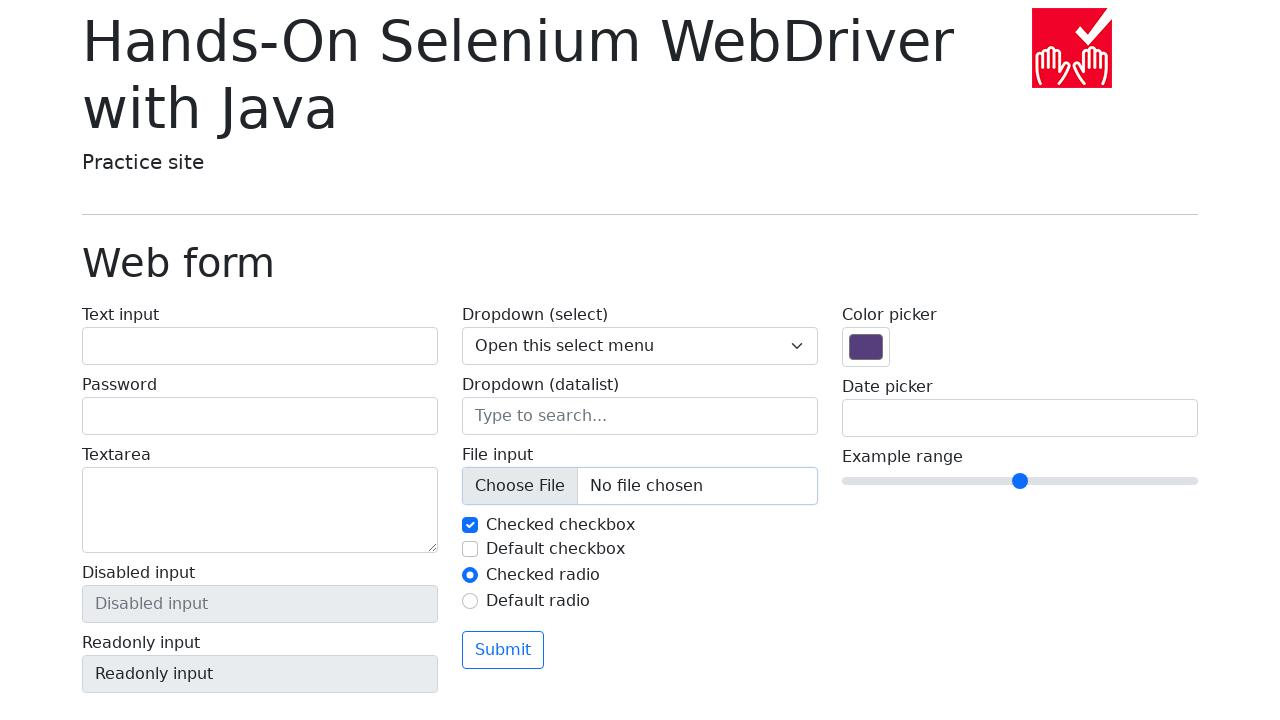

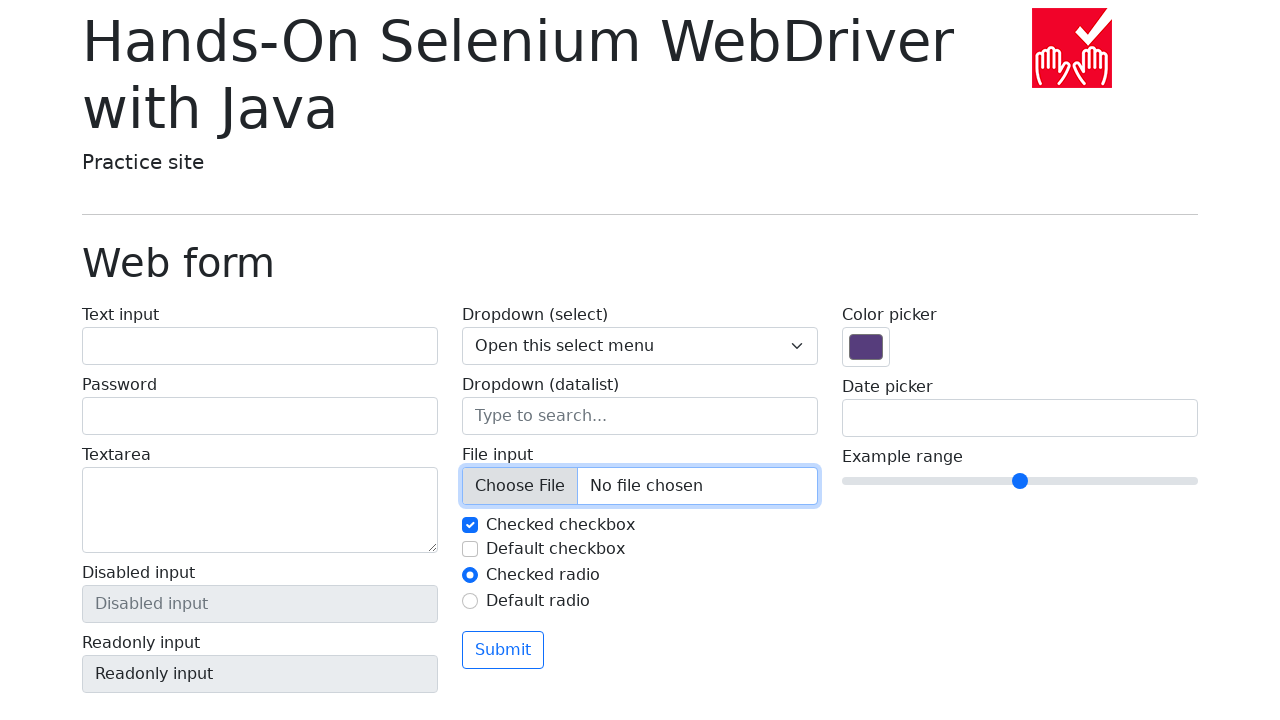